Navigates to Aladin bookstore search results page for "산업안전기사" (Industrial Safety Engineer) and waits for the search results to load.

Starting URL: https://www.aladin.co.kr/search/wsearchresult.aspx?SearchTarget=All&SearchWord=%EC%82%B0%EC%97%85%EC%95%88%EC%A0%84%EA%B8%B0%EC%82%AC

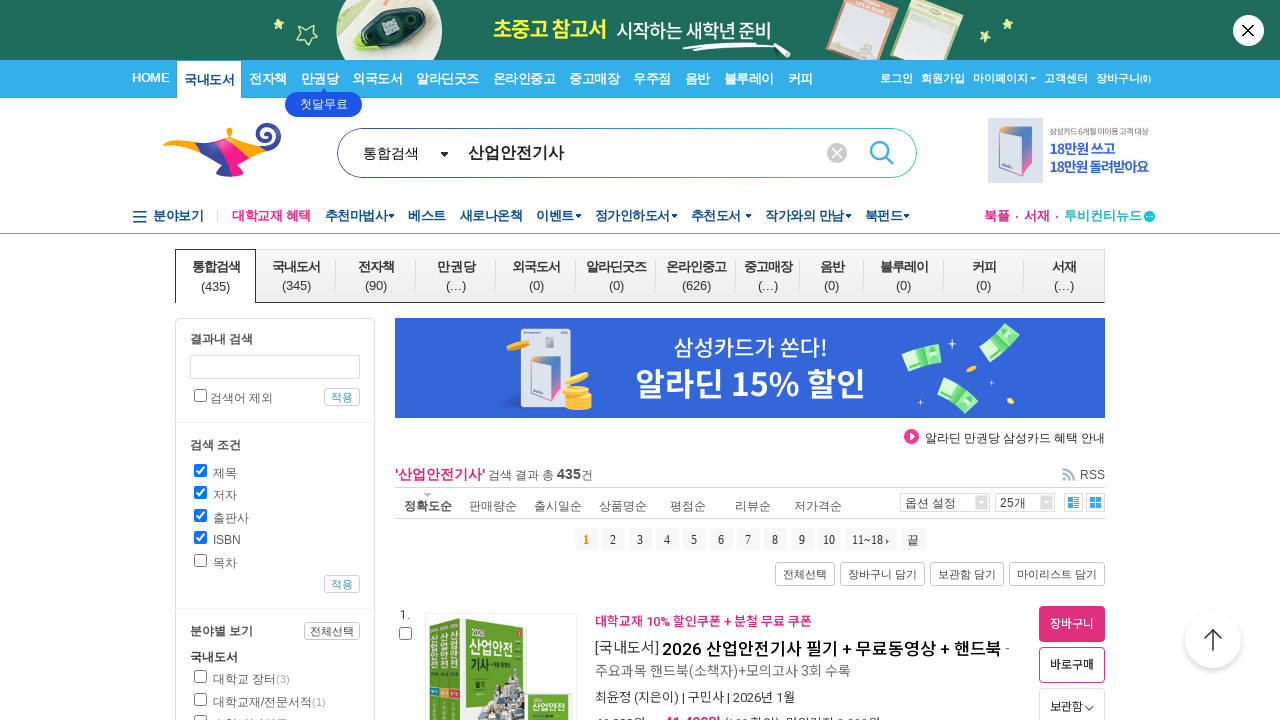

Search results container loaded on Aladin bookstore
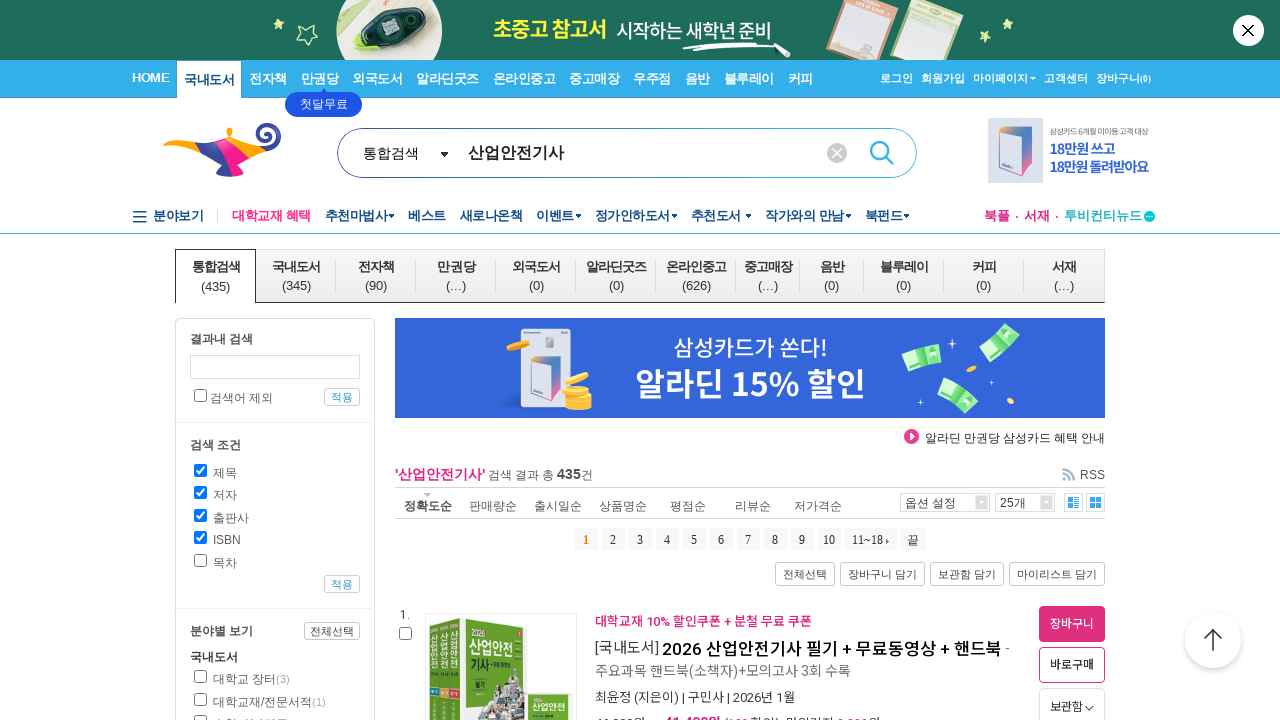

Book items are now visible in search results
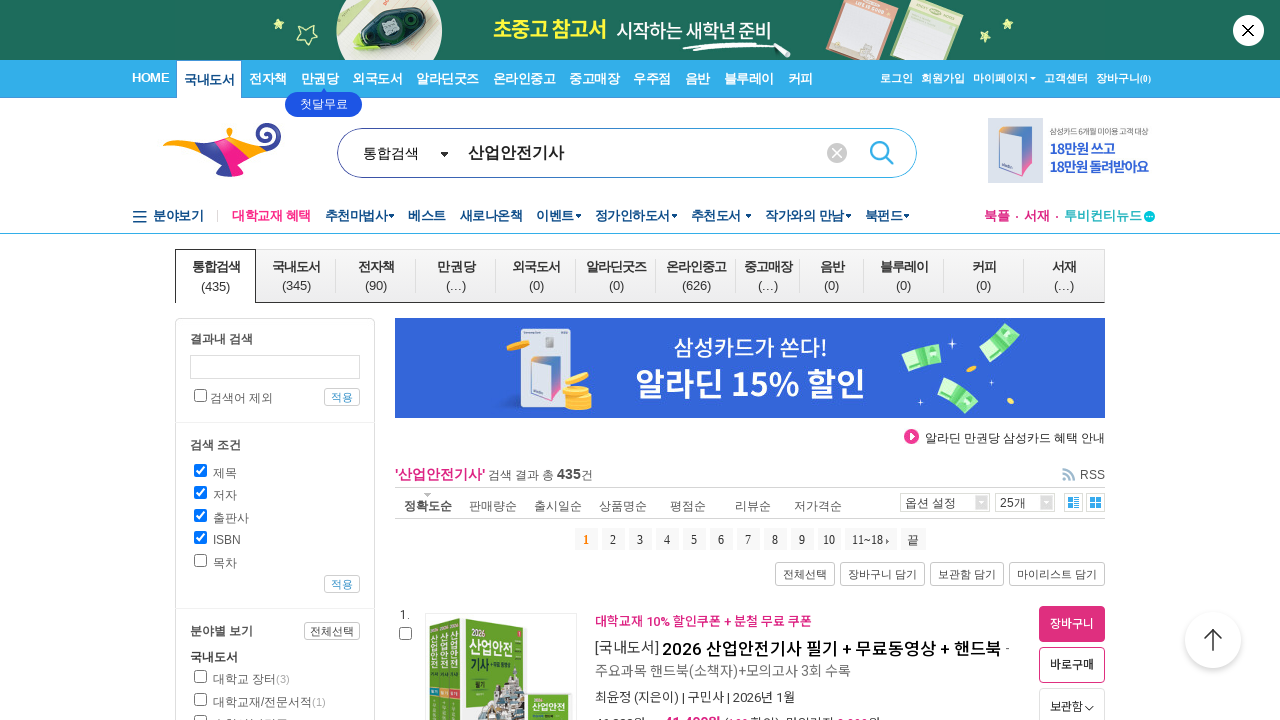

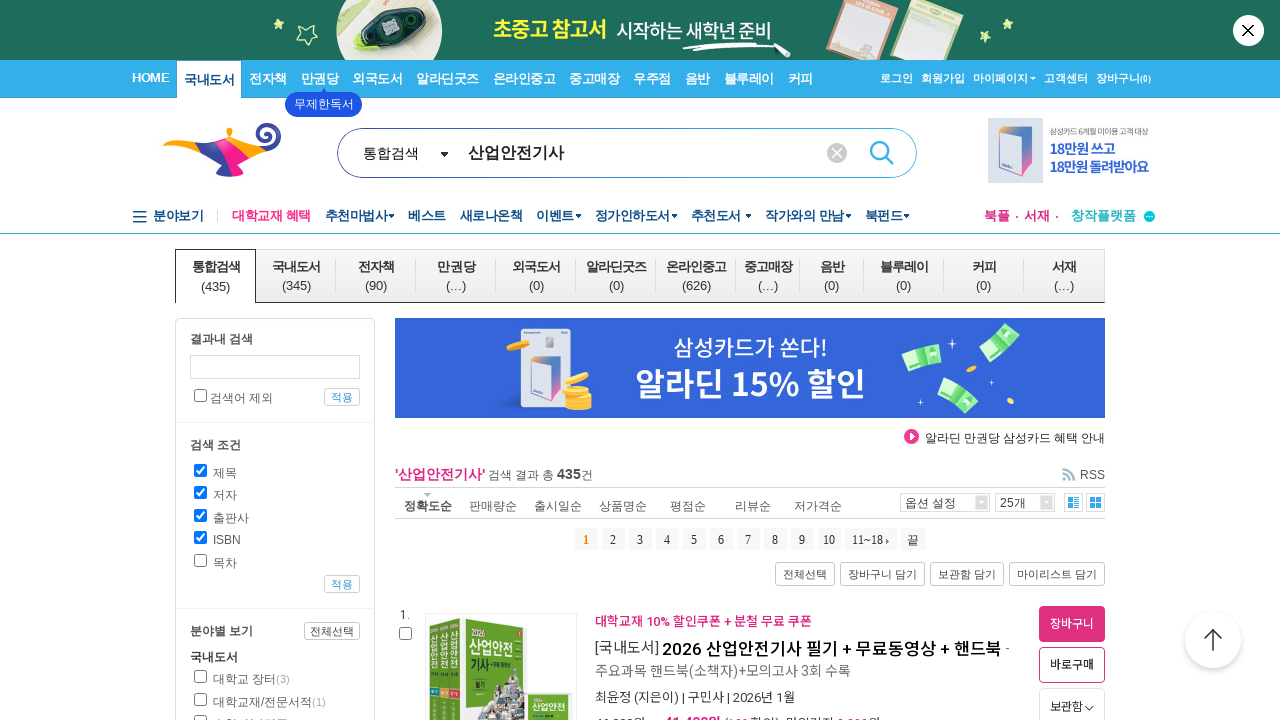